Tests dropdown selection functionality by selecting options using three different methods: by visible text, by value, and by index

Starting URL: https://rahulshettyacademy.com/AutomationPractice/

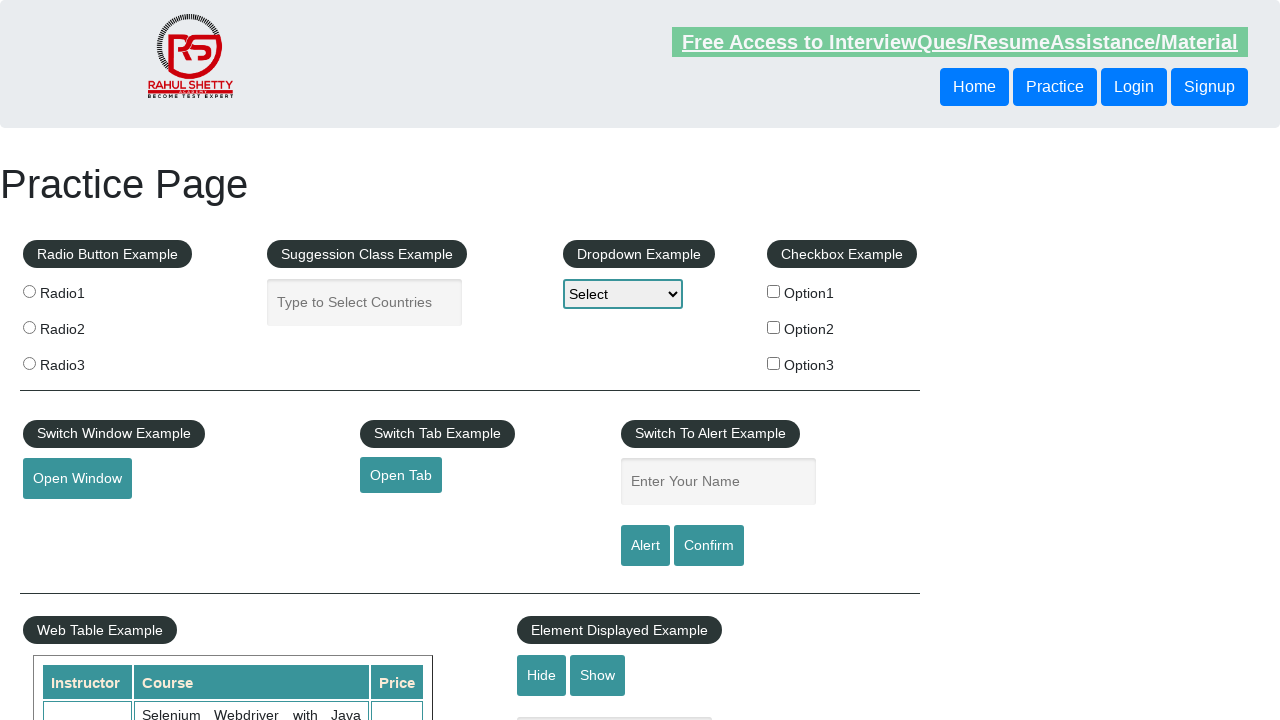

Selected dropdown option by visible text 'Option1' on #dropdown-class-example
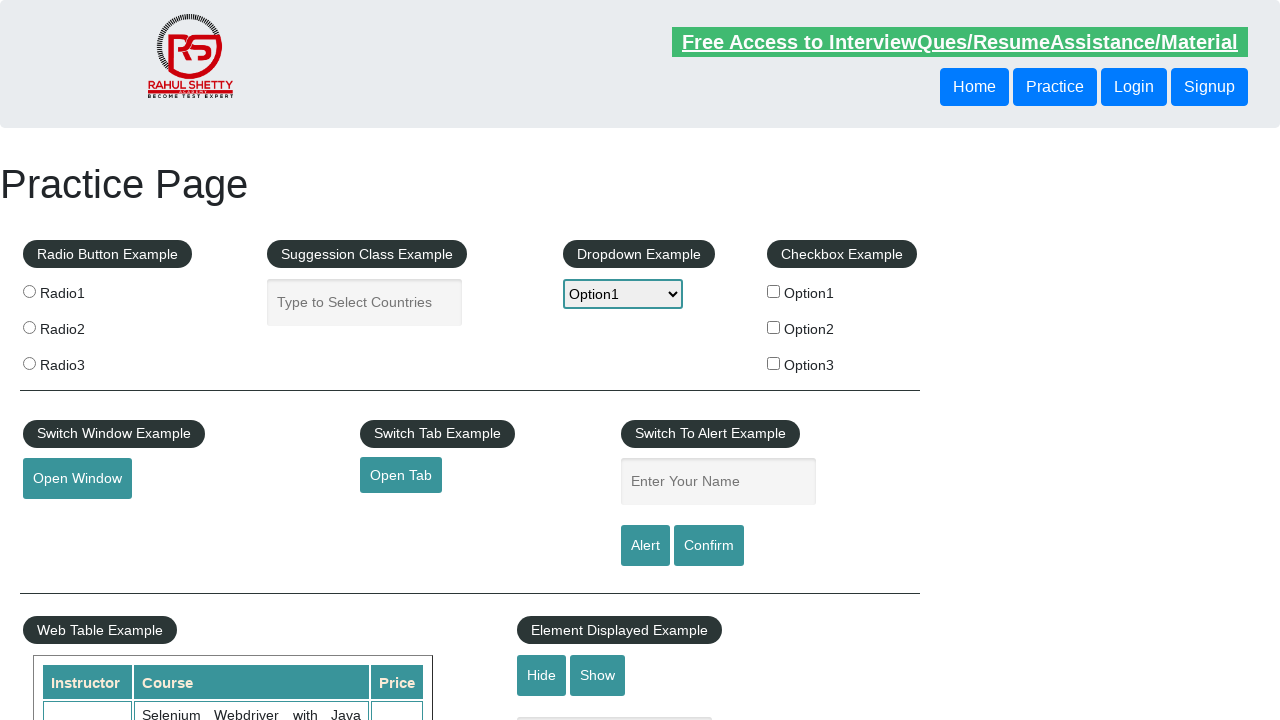

Selected dropdown option by value 'option2' on #dropdown-class-example
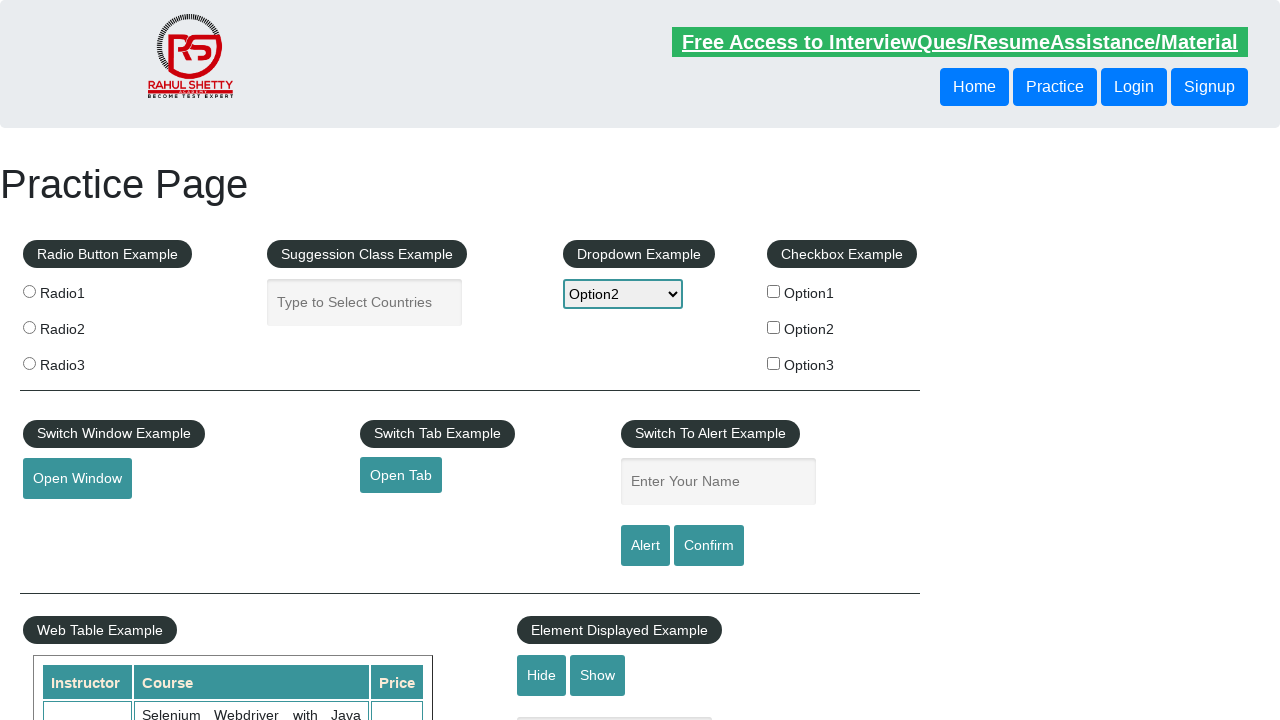

Selected dropdown option by index 3 on #dropdown-class-example
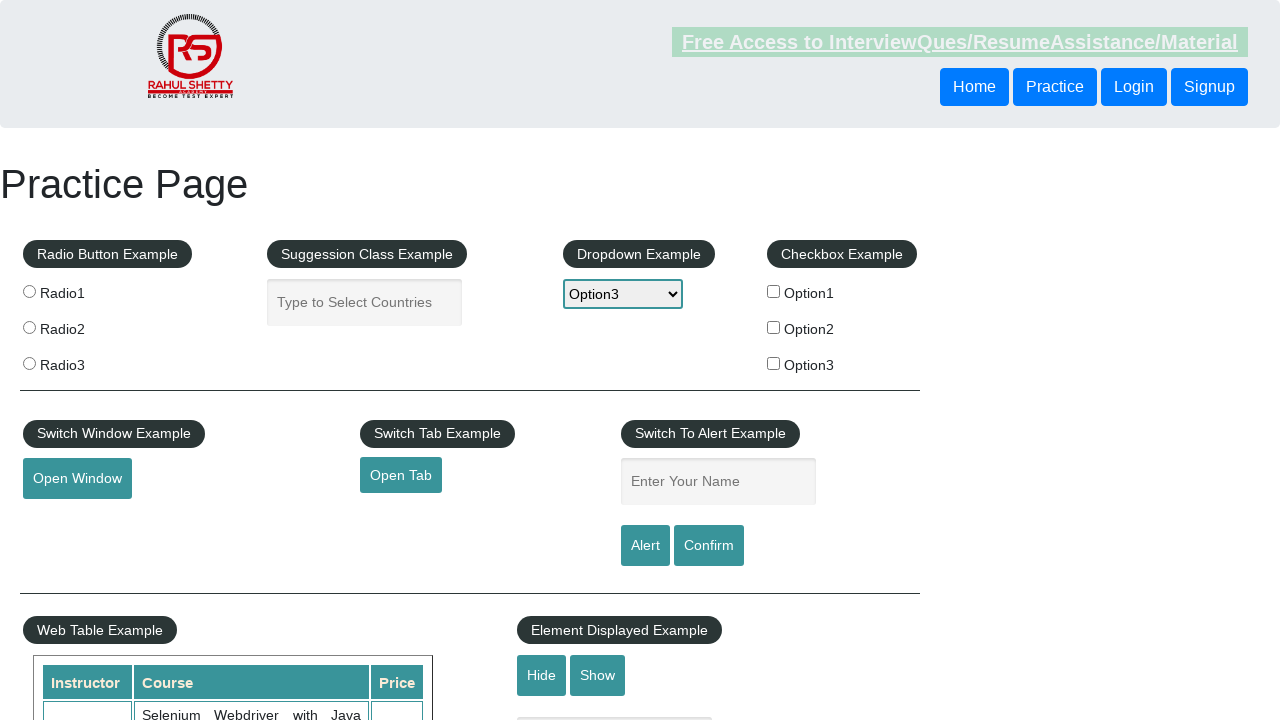

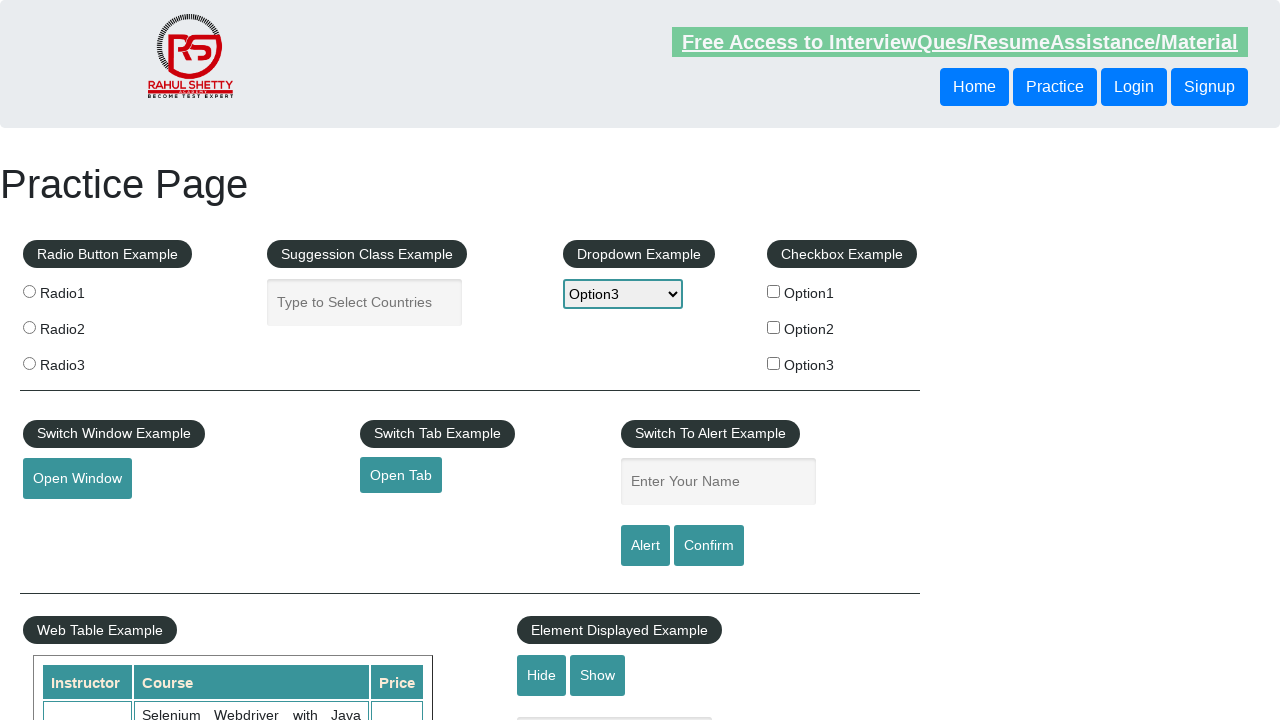